Tests navigation from home page to login page, then to register page by clicking the appropriate links and verifying the URLs change correctly.

Starting URL: http://training.skillo-bg.com:4300

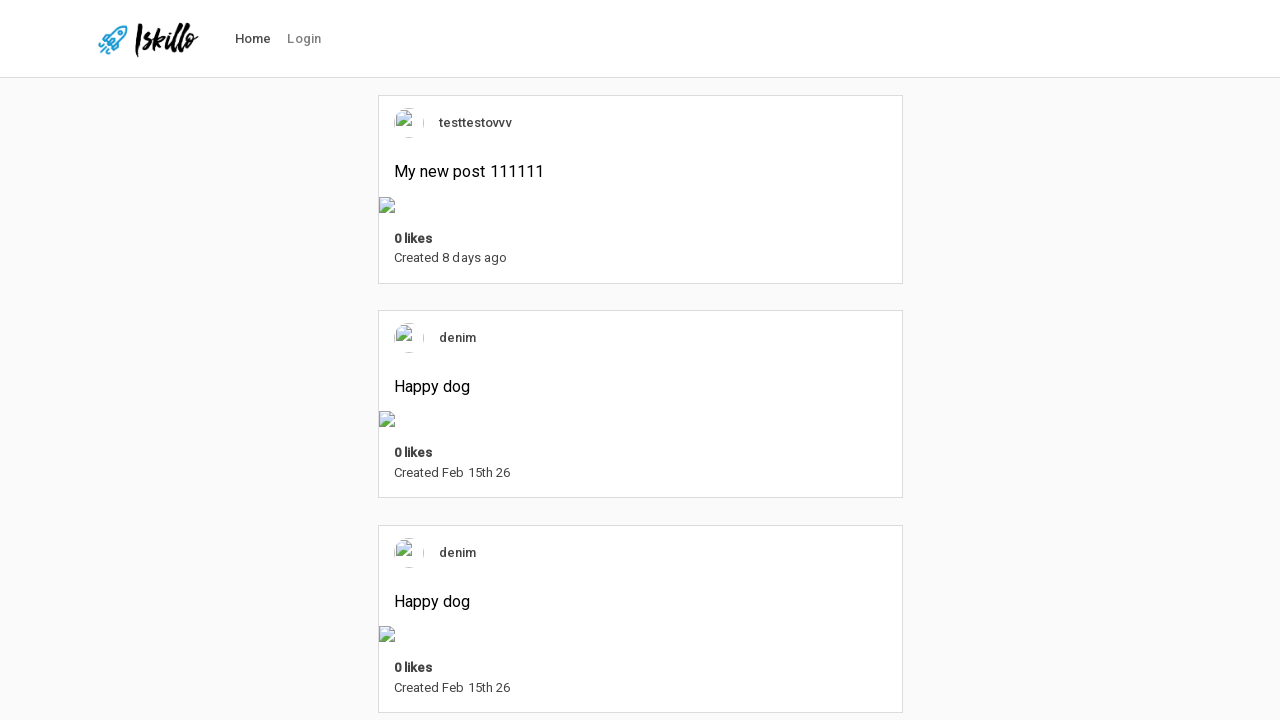

Waited for login button in header to be visible
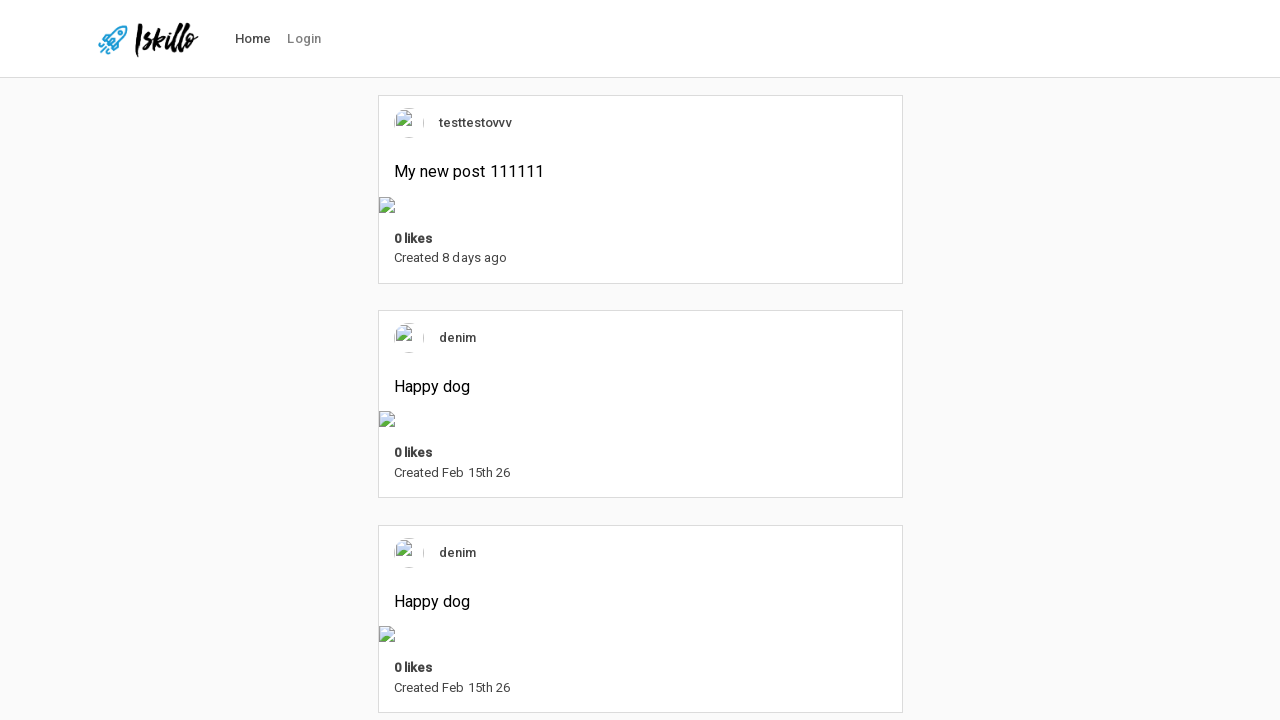

Clicked login button in header at (304, 39) on #nav-link-login
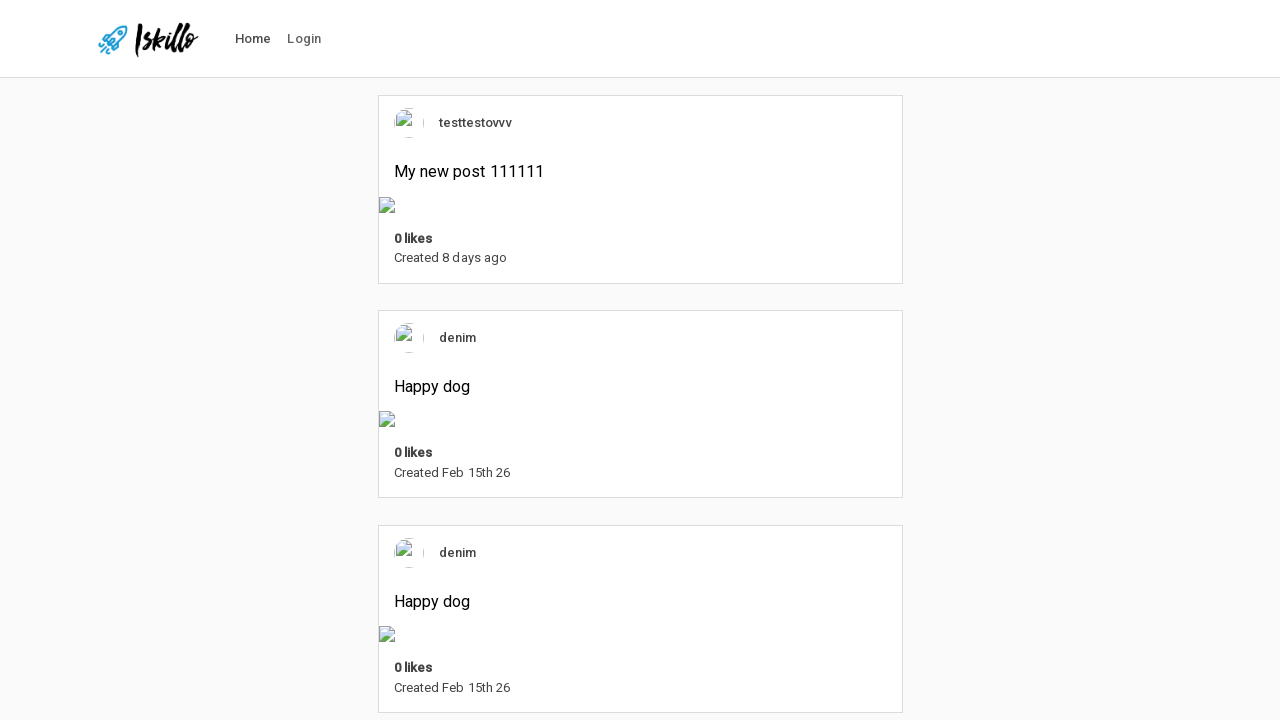

Sign-in button loaded on login page
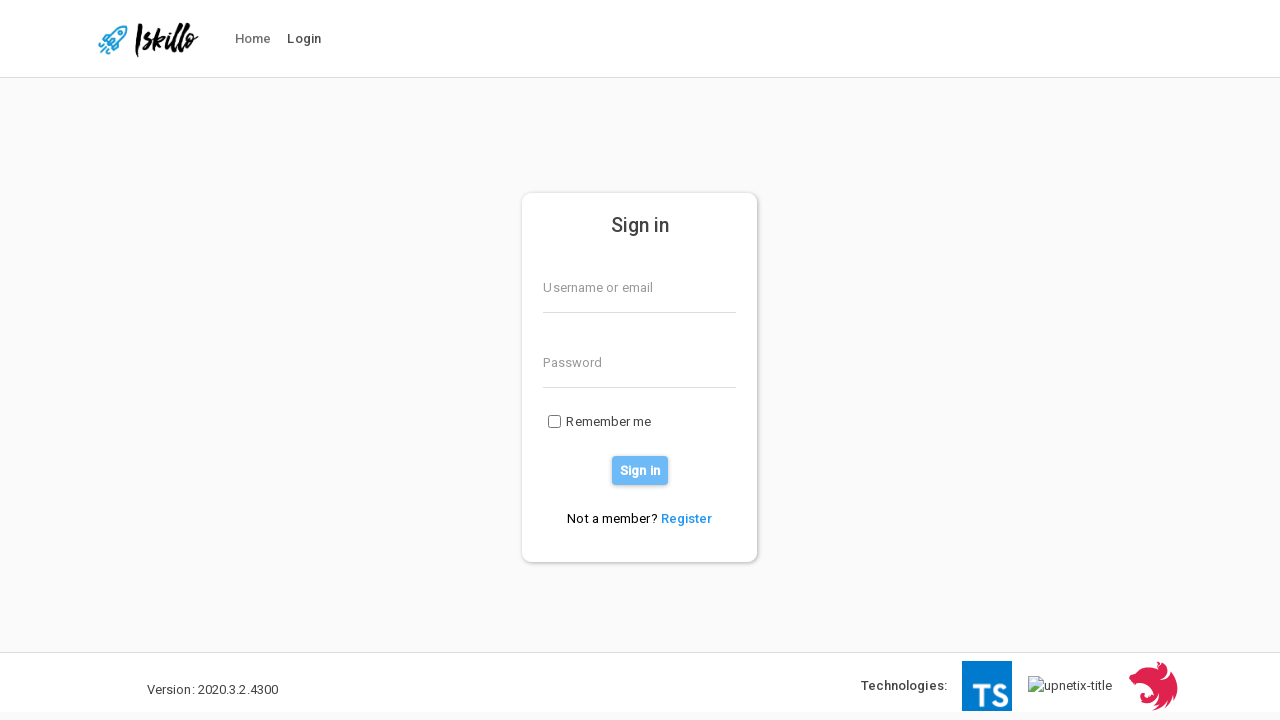

Verified URL is login page (http://training.skillo-bg.com:4300/users/login)
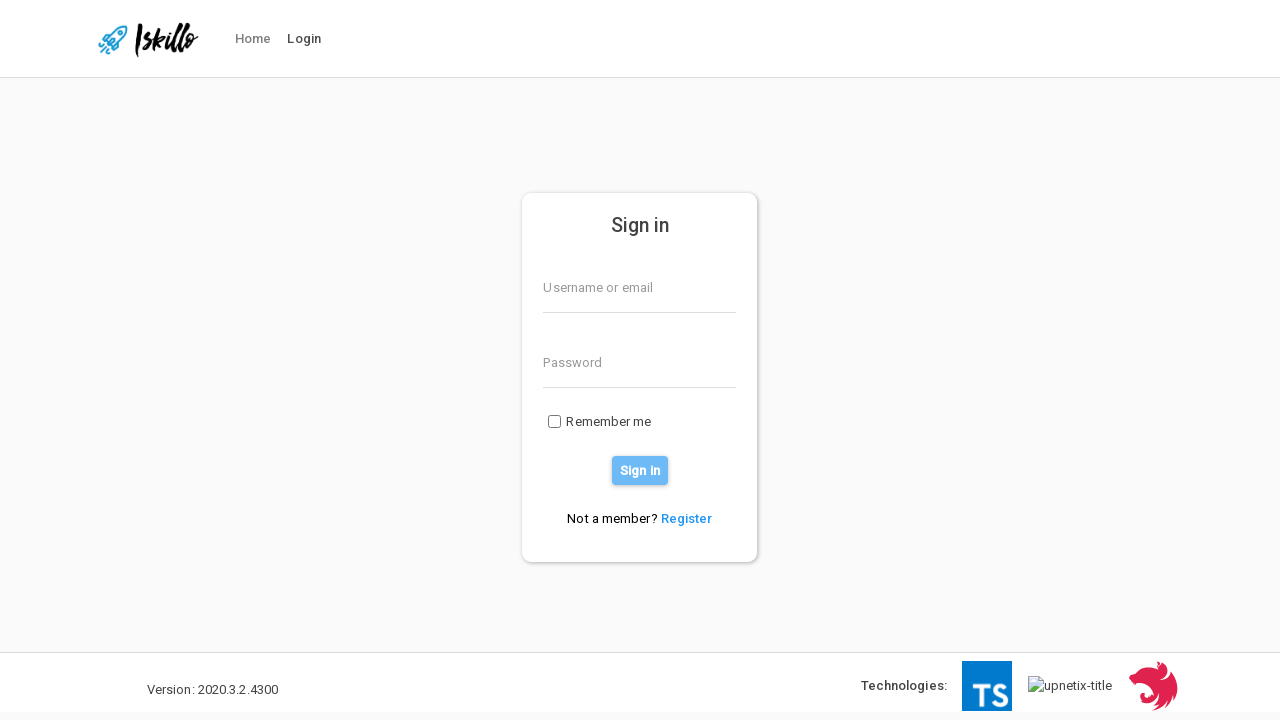

Clicked register link from login page at (687, 518) on a[href='/users/register']
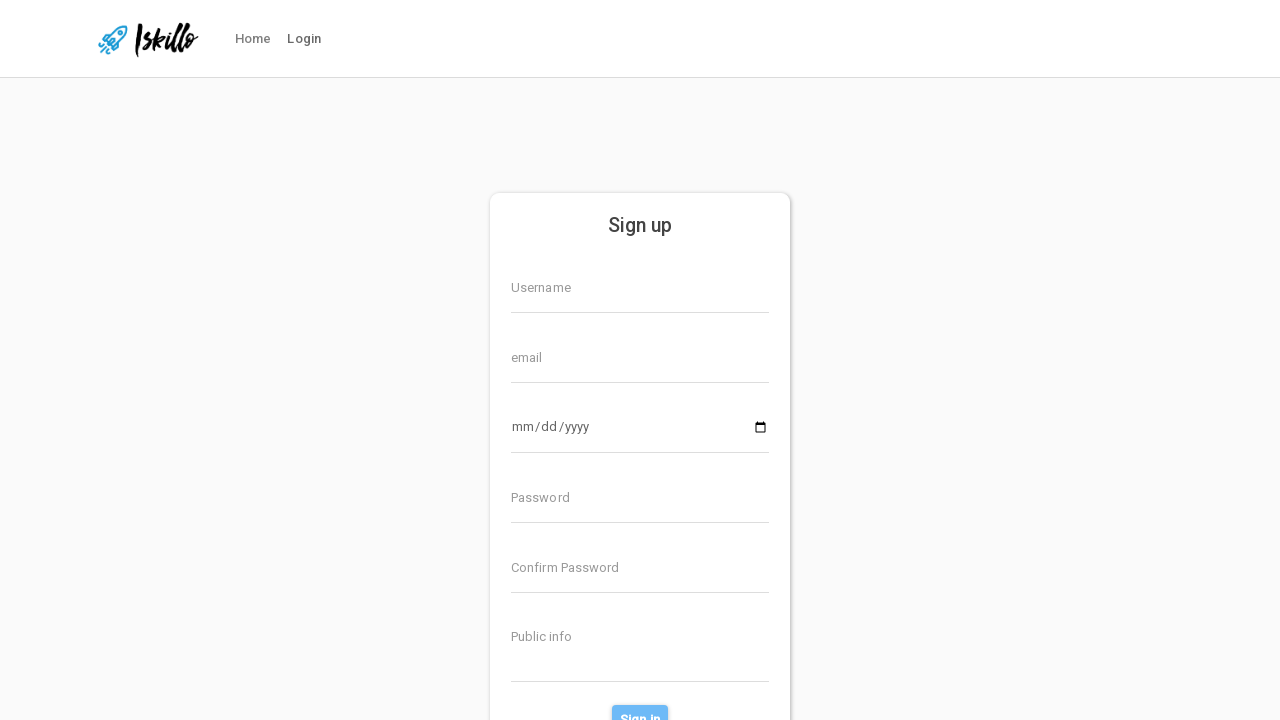

Register page heading loaded
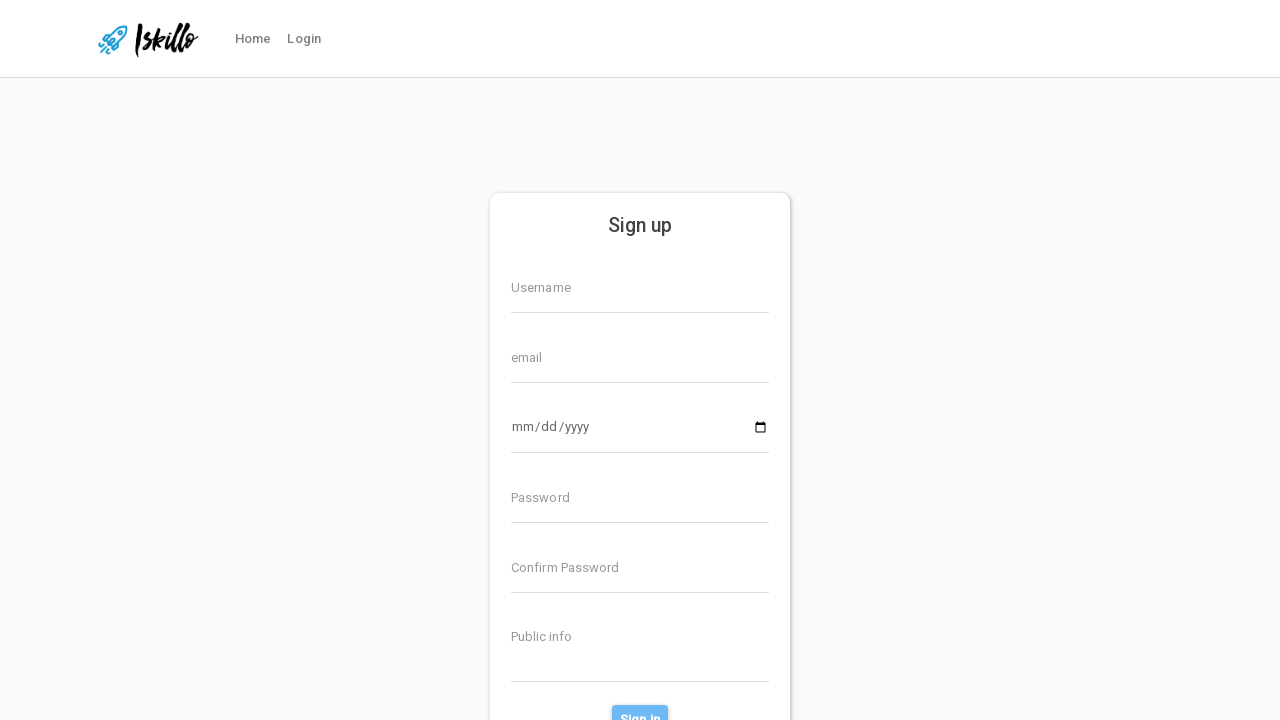

Verified URL is register page (http://training.skillo-bg.com:4300/users/register)
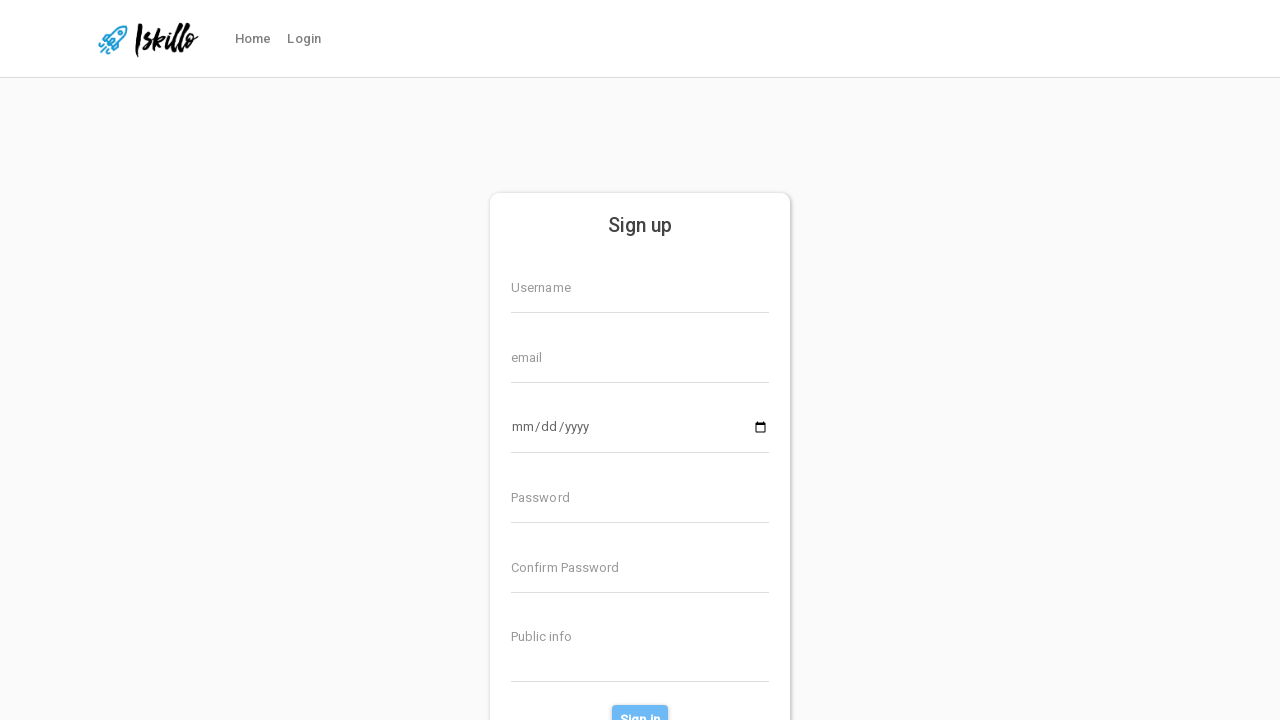

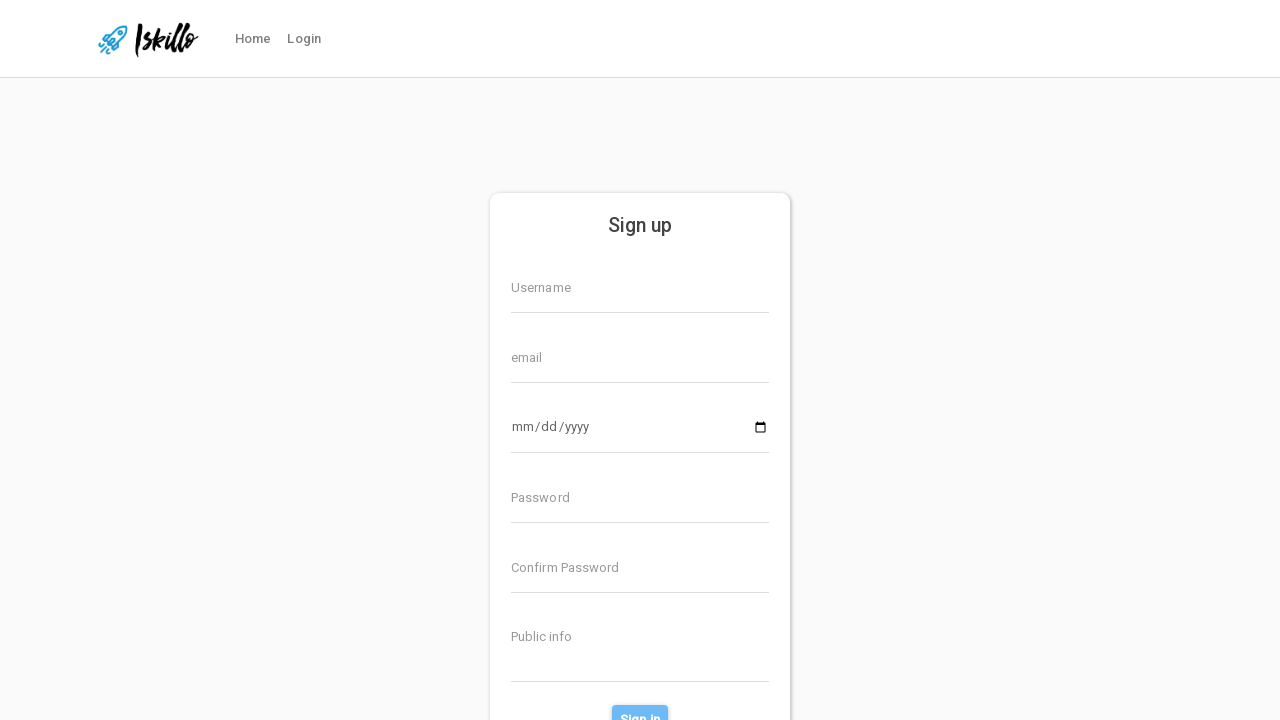